Tests that meta robots noindex tags are present on test/trashed pages and absent on main content pages.

Starting URL: https://de.serlo.org/

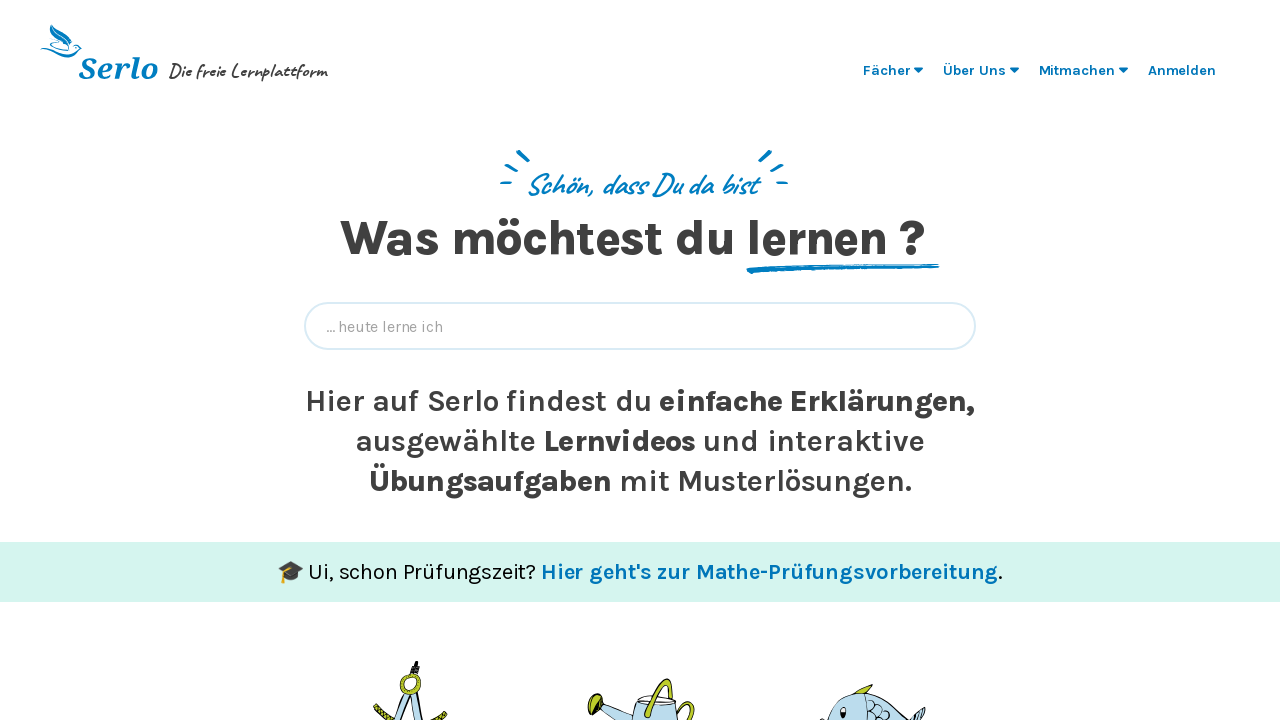

Verified landing page has no noindex meta tag
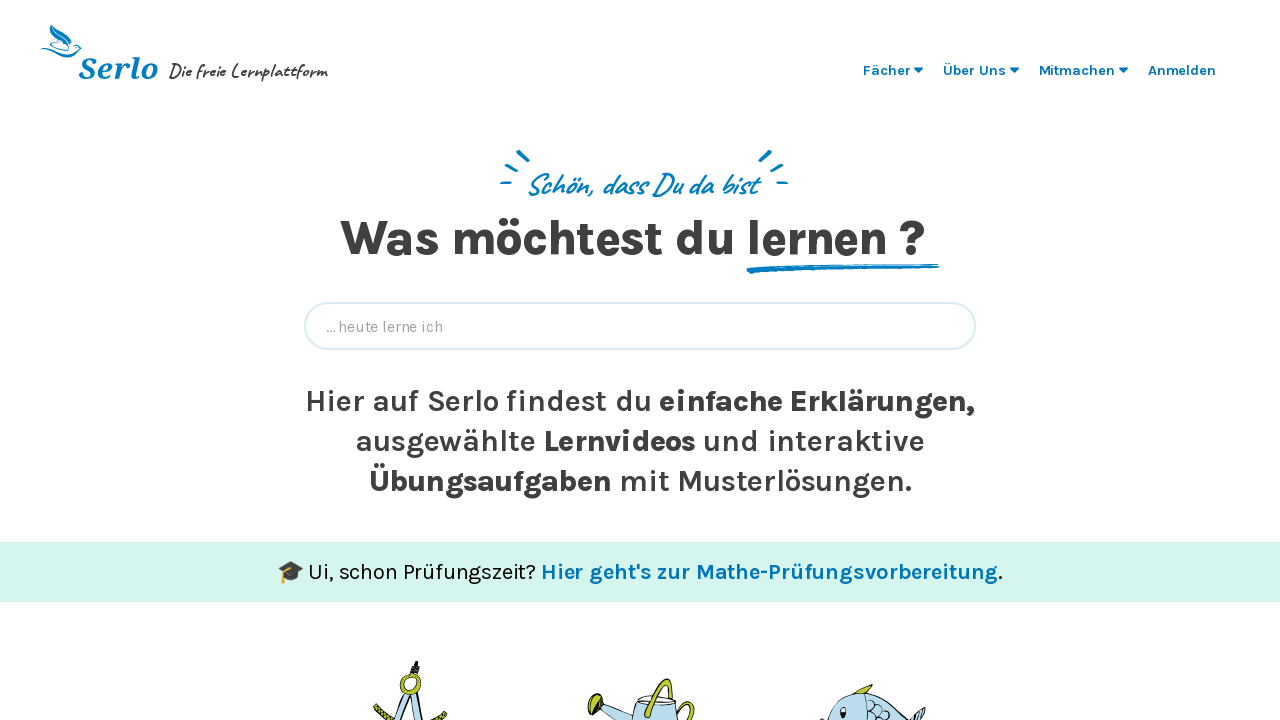

Navigated to /serlo page
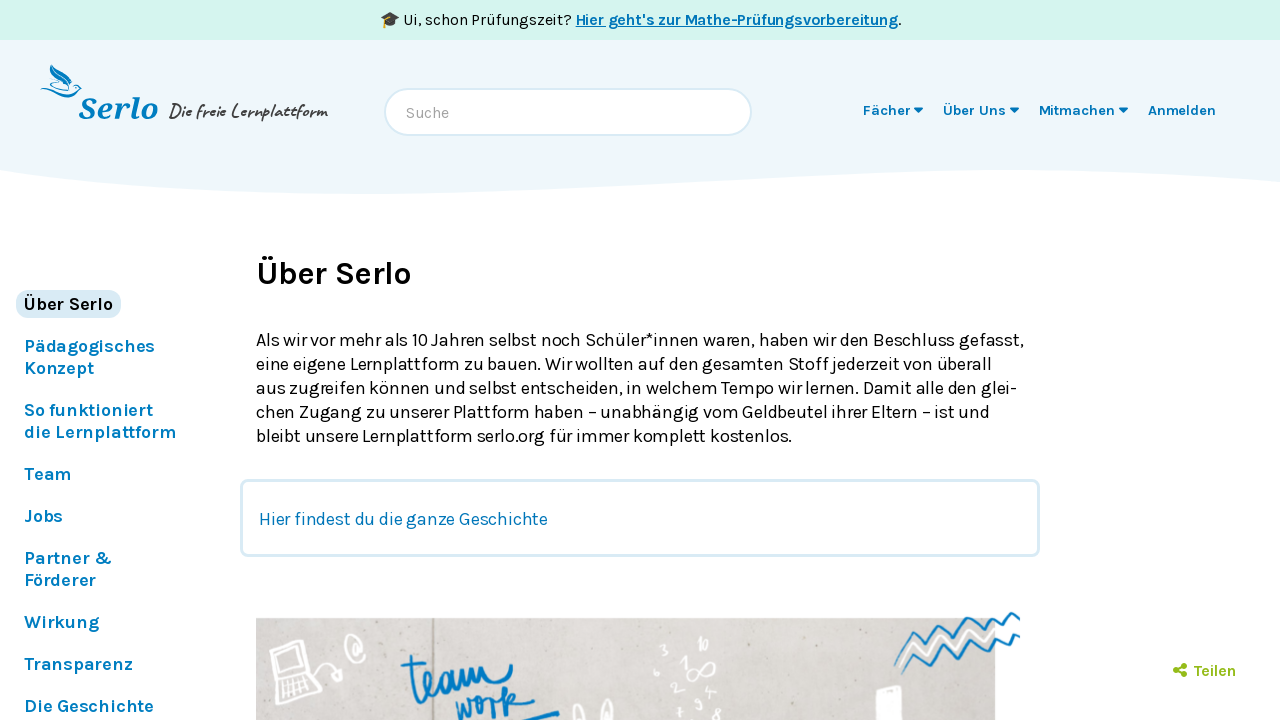

Verified /serlo page has no noindex meta tag
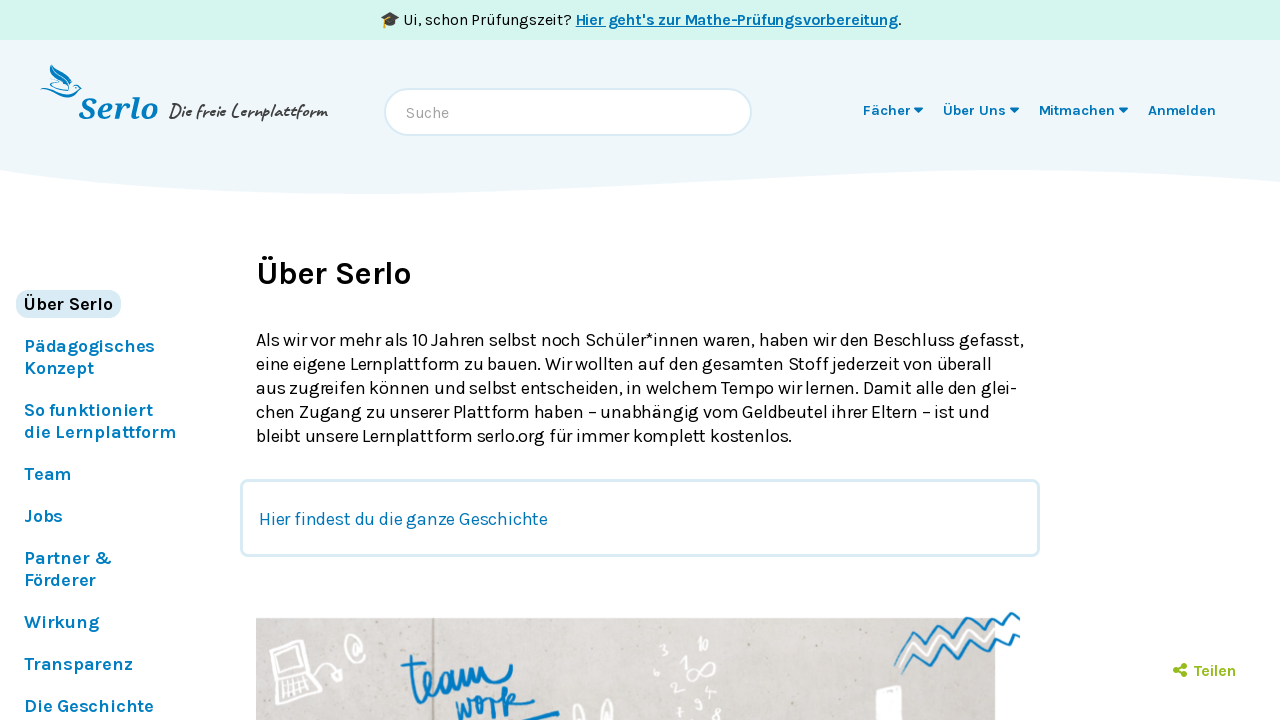

Navigated to content page (ID: 1555)
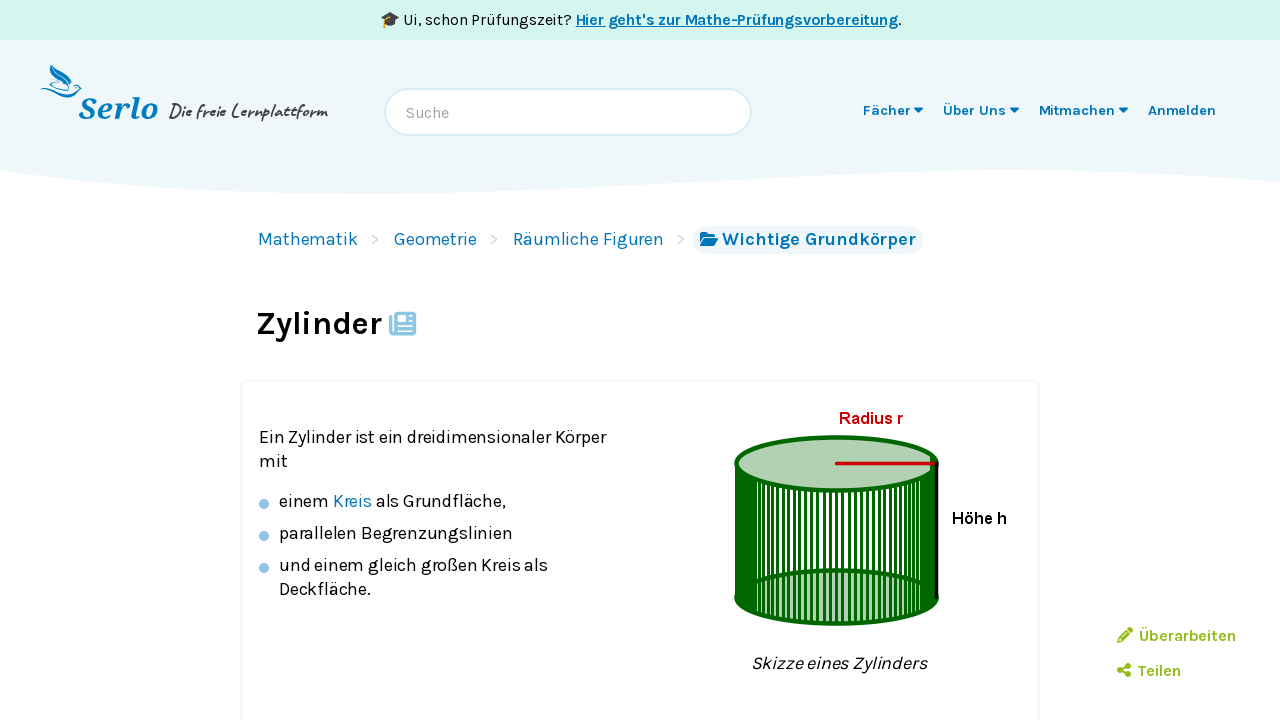

Verified content page has no noindex meta tag
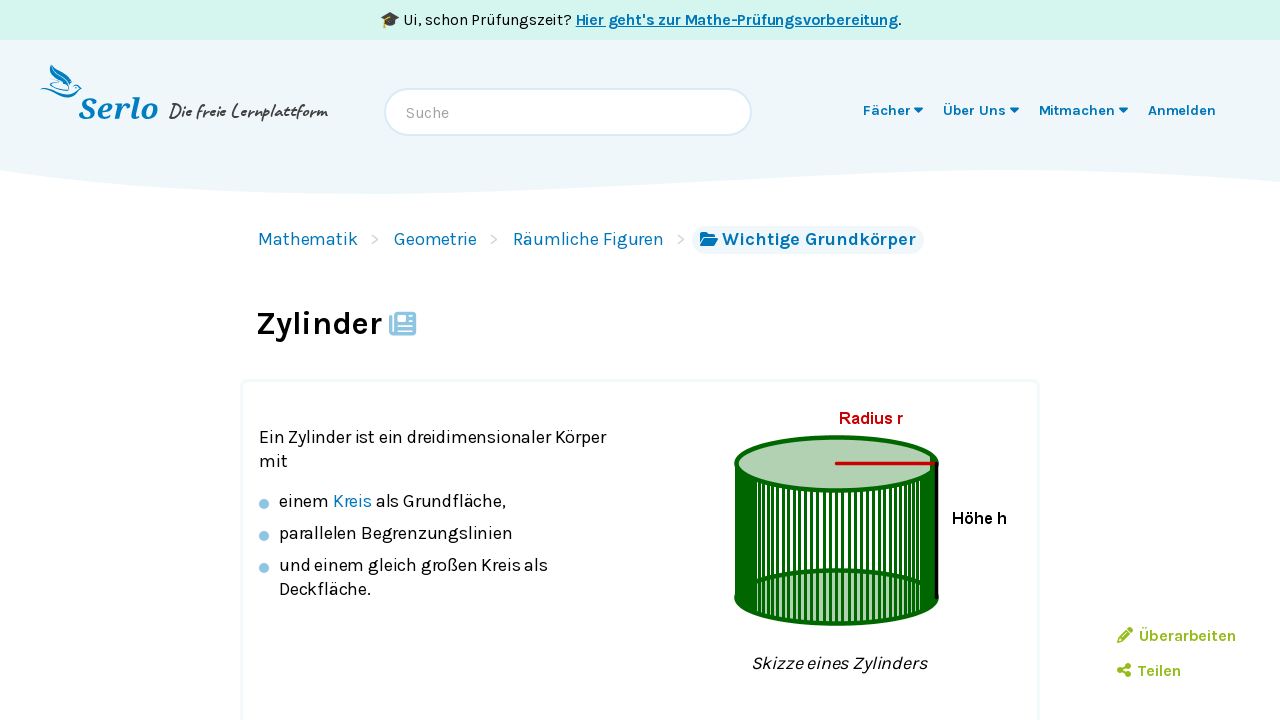

Navigated to test area page
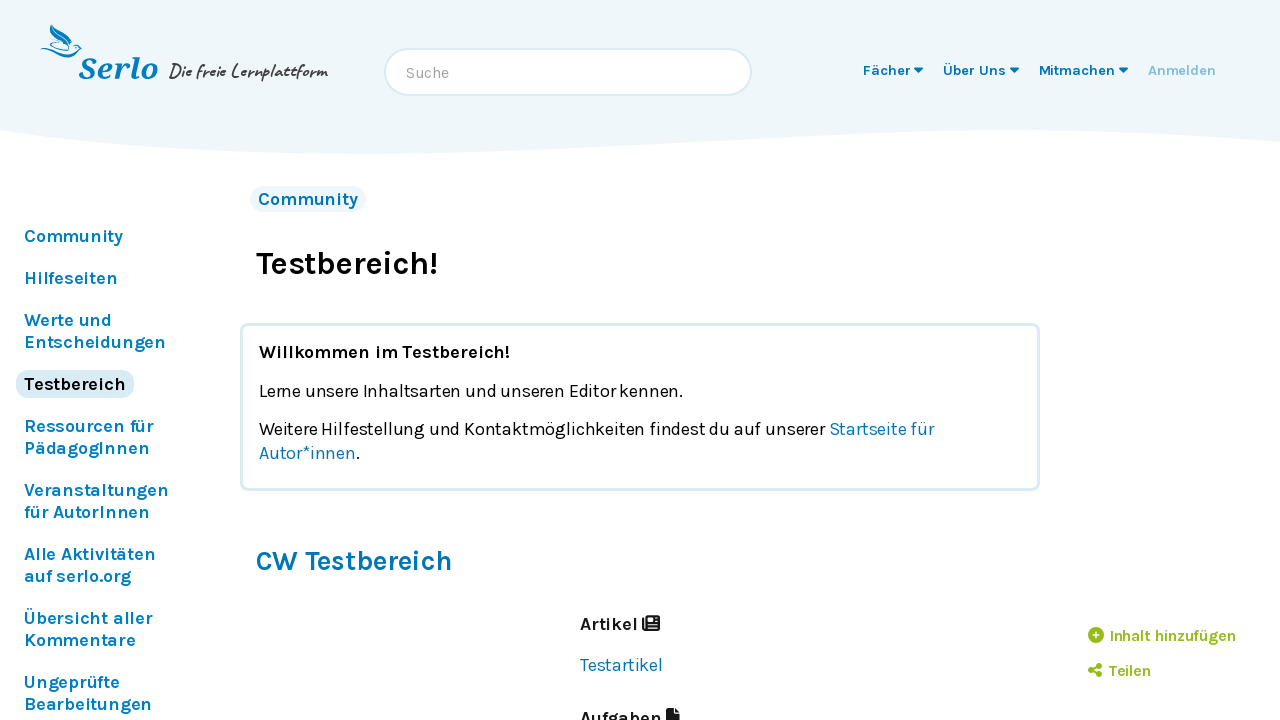

Verified test area page has noindex meta tag
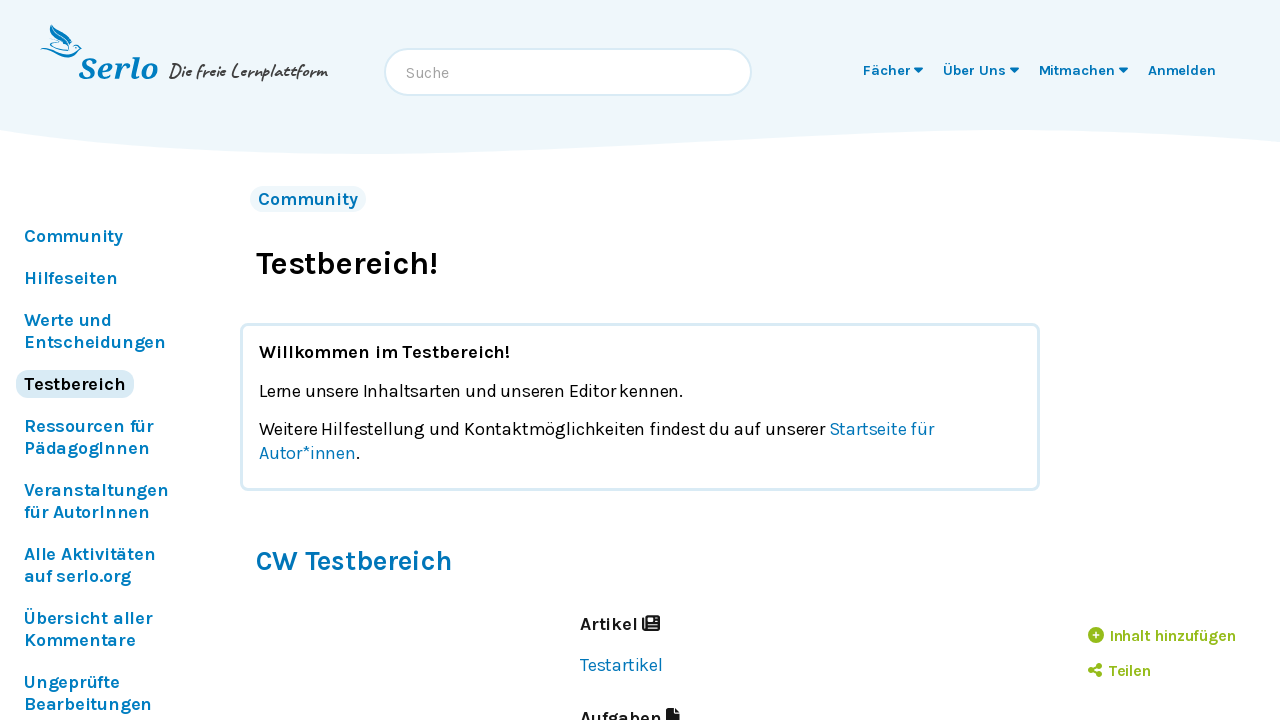

Navigated to test article page
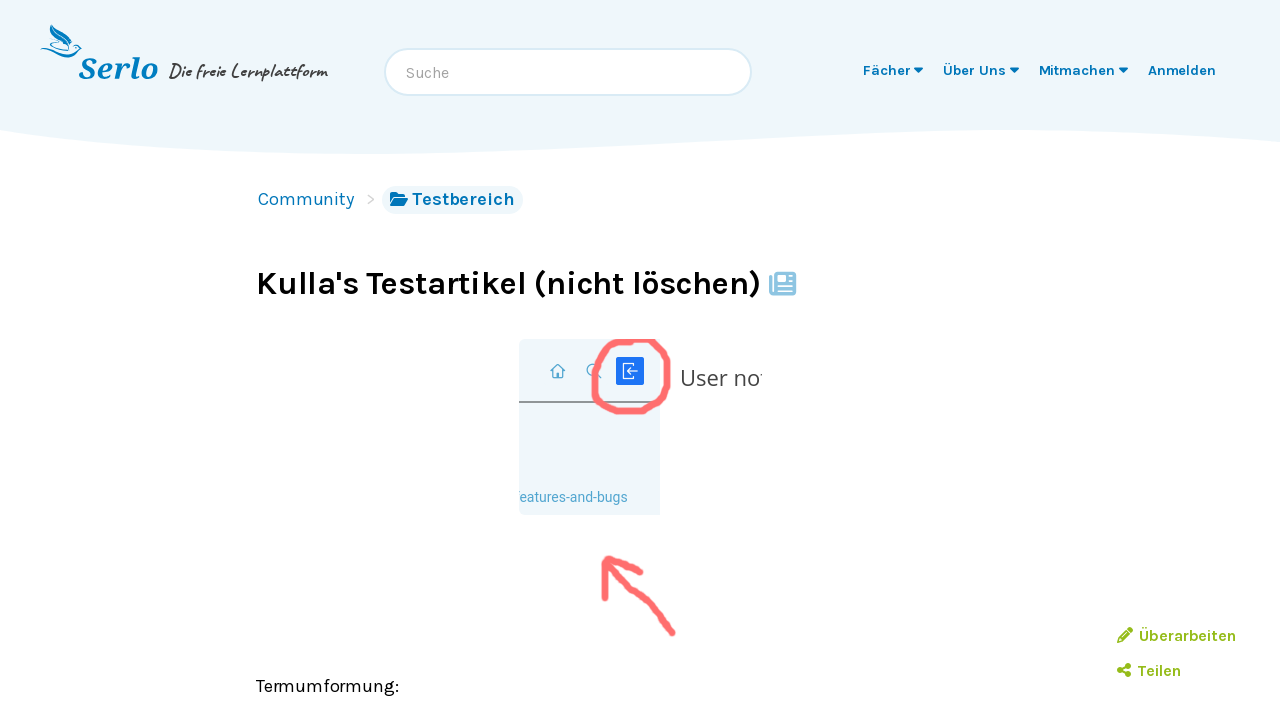

Verified test article page has noindex meta tag
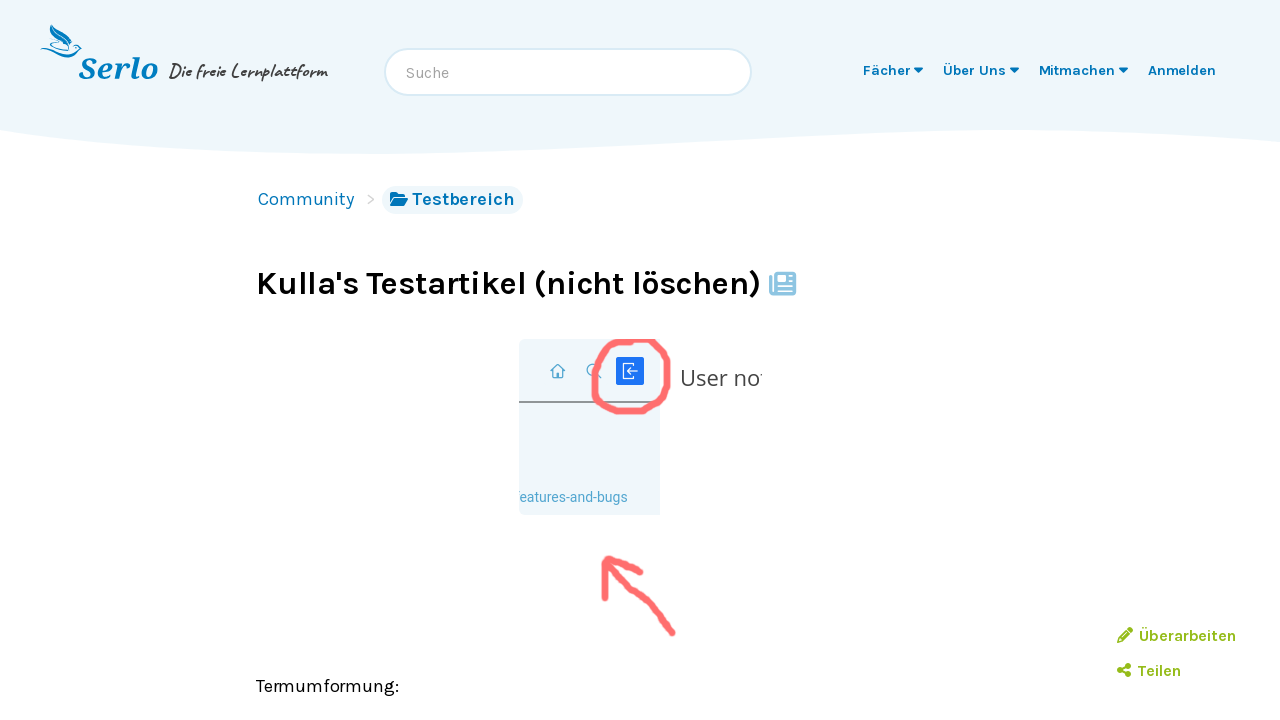

Navigated to trashed content page (ID: 271924)
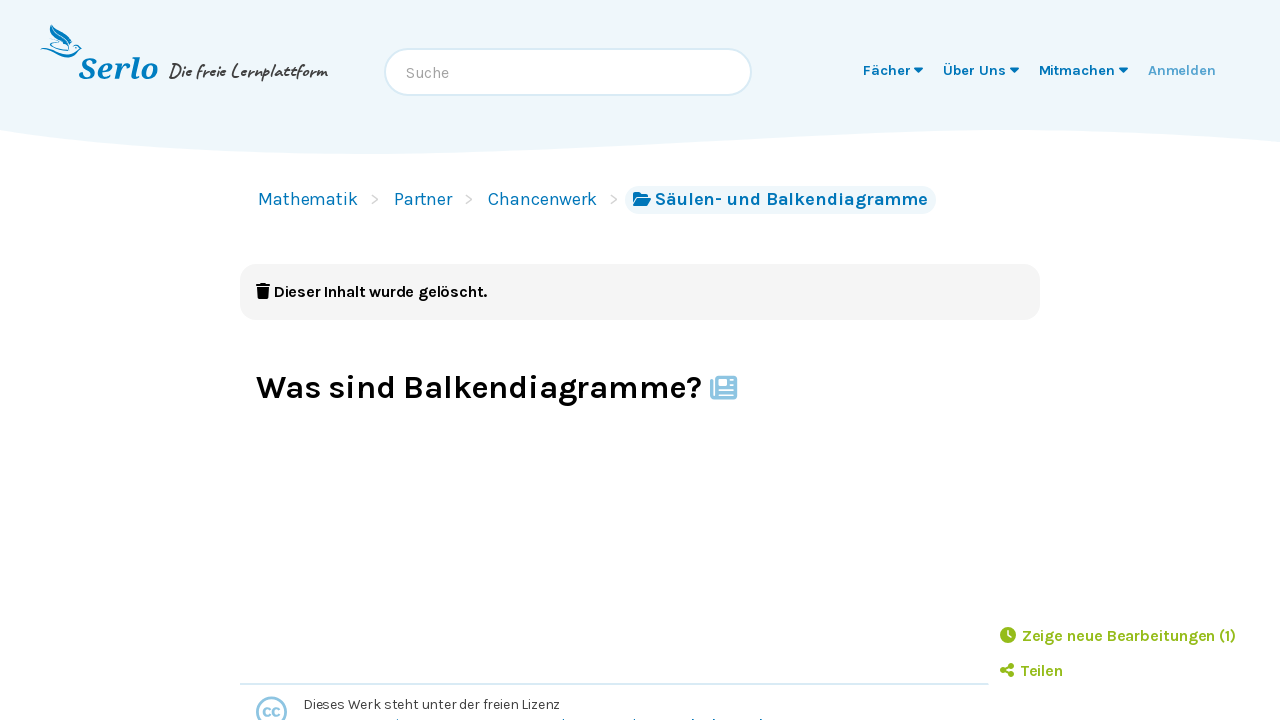

Verified trashed content page has noindex meta tag
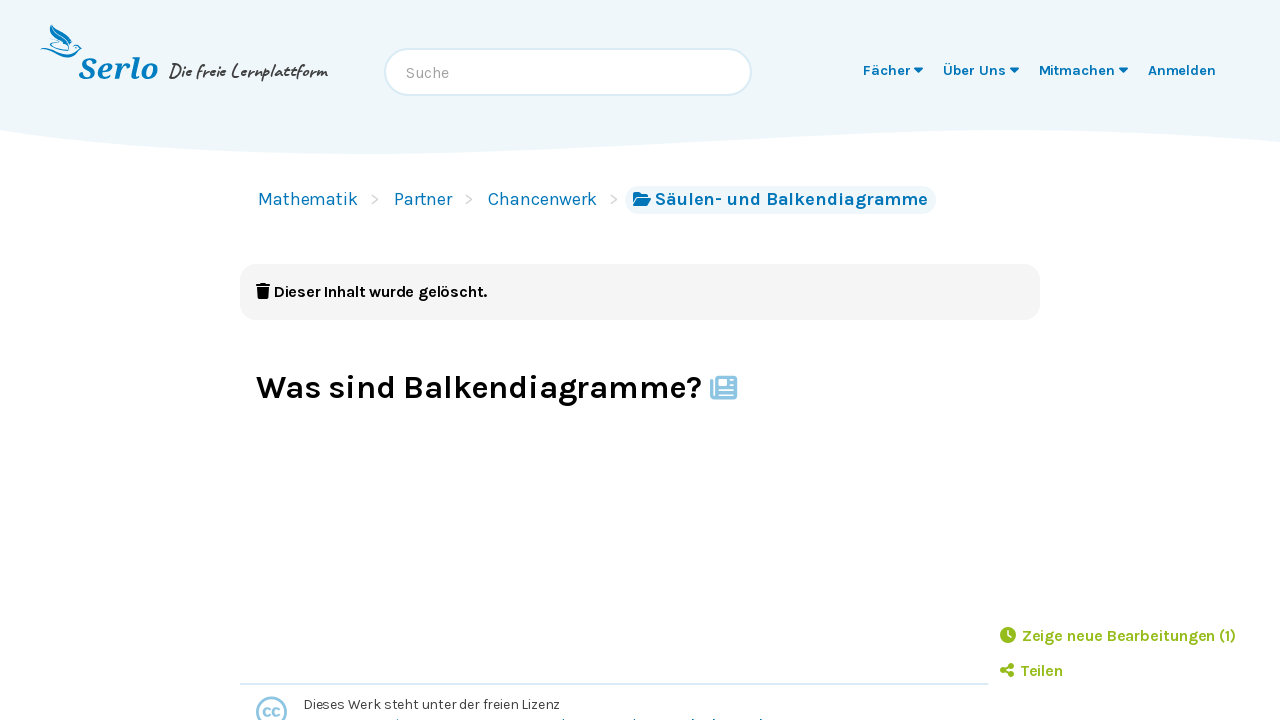

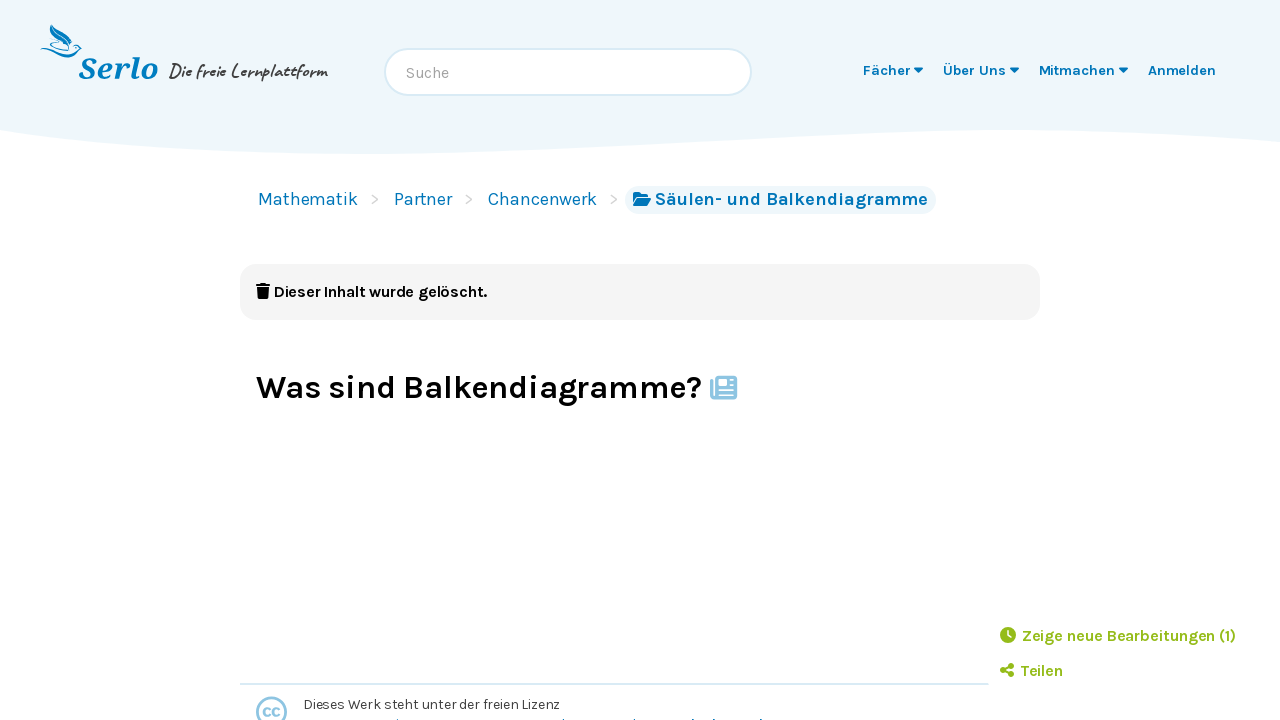